Tests multi-level menu navigation by hovering over menu items to reveal submenus and clicking on a nested item

Starting URL: https://demoqa.com/menu

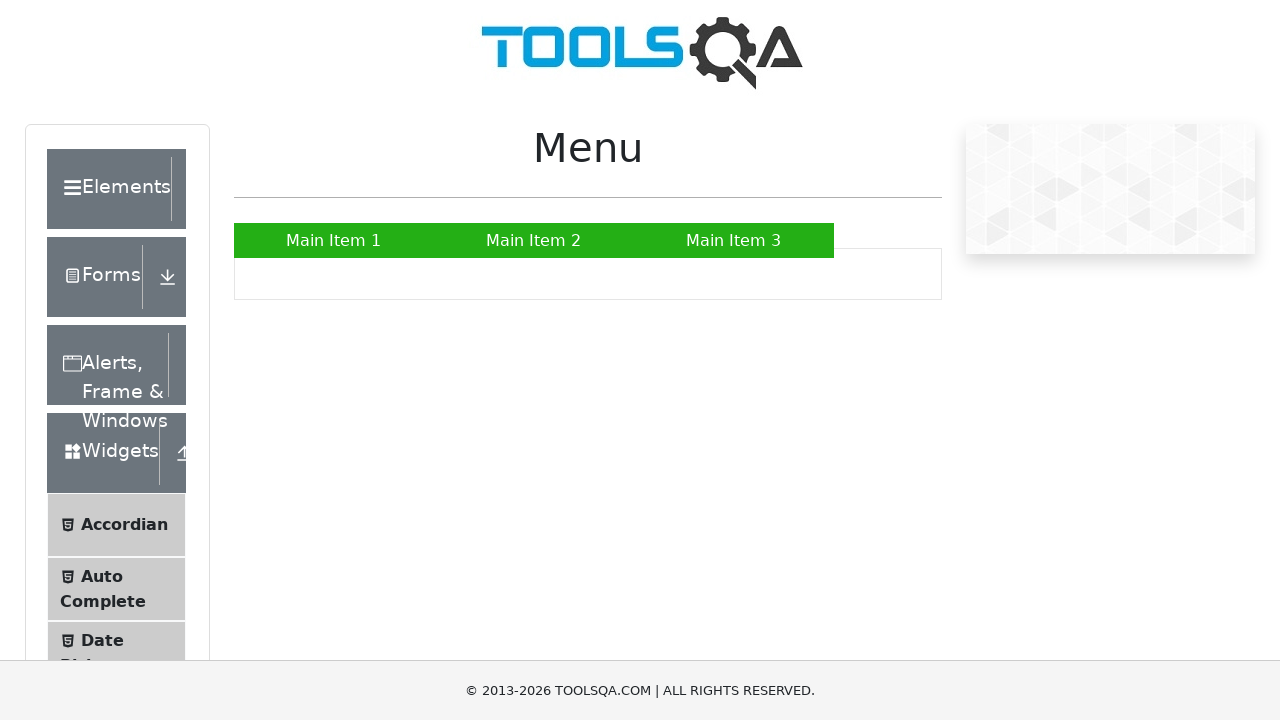

Navigated to https://demoqa.com/menu
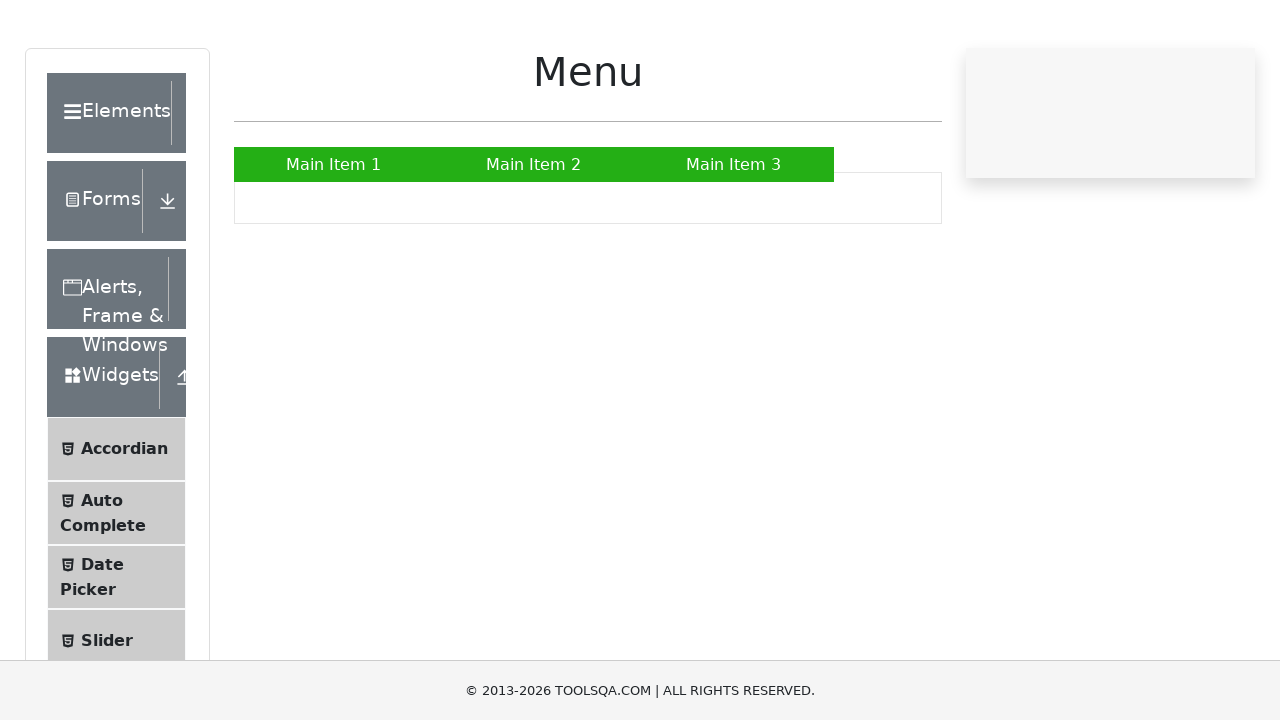

Hovered over main menu item 'Main Item 2' to reveal submenu at (534, 240) on xpath=//a[contains(text(),'Main Item 2')]
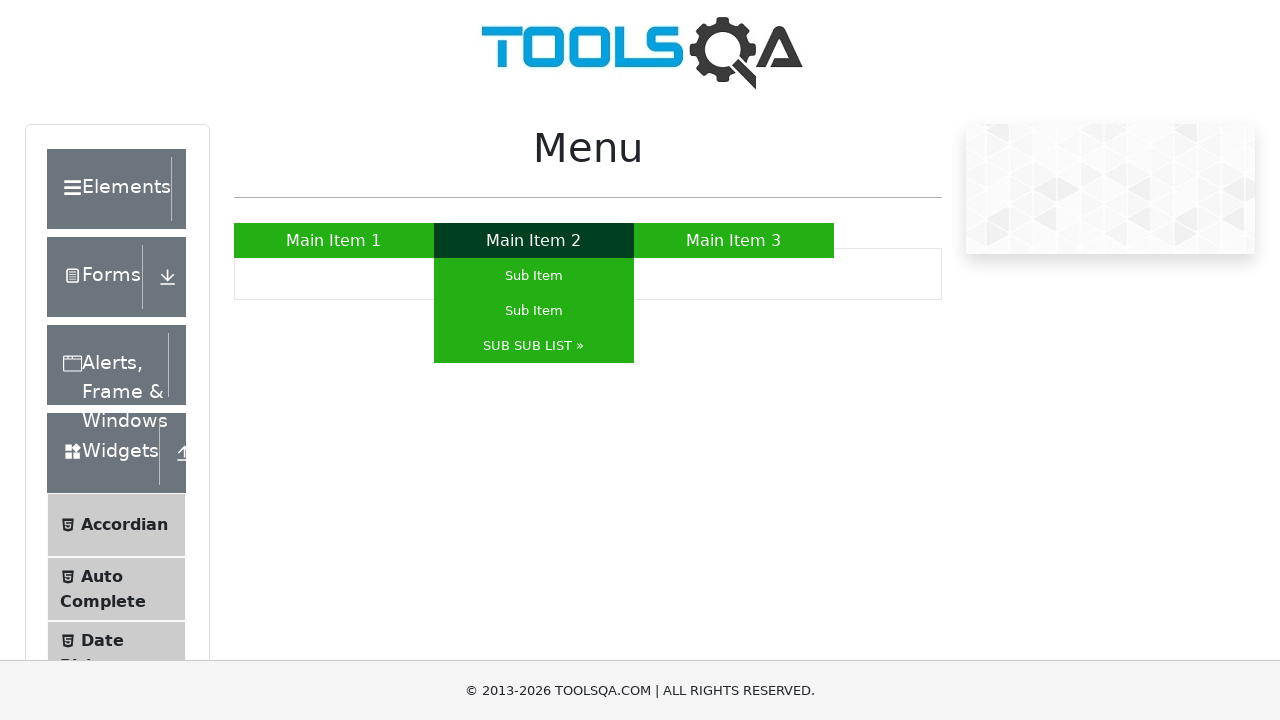

Hovered over submenu item 'SUB SUB LIST »' to reveal nested submenu at (534, 346) on xpath=//a[contains(text(),'SUB SUB LIST »')]
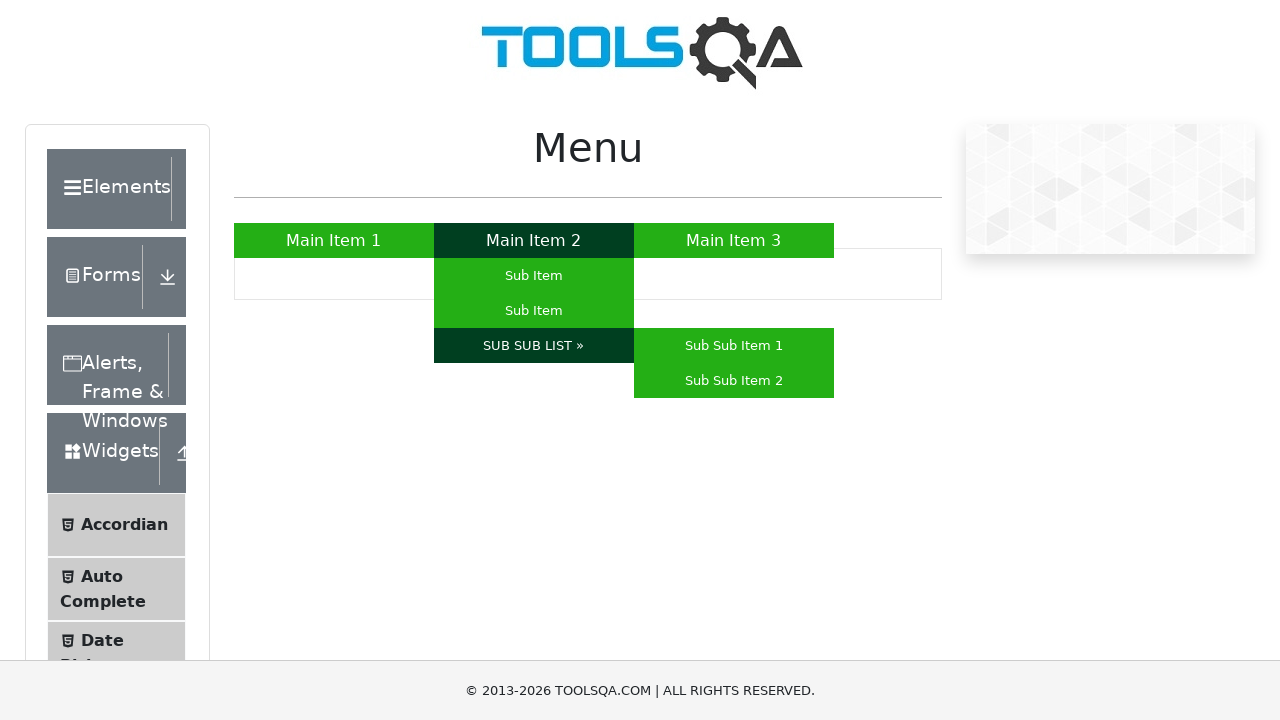

Clicked on nested submenu item 'Sub Sub Item 2' at (734, 380) on xpath=//a[contains(text(),'Sub Sub Item 2')]
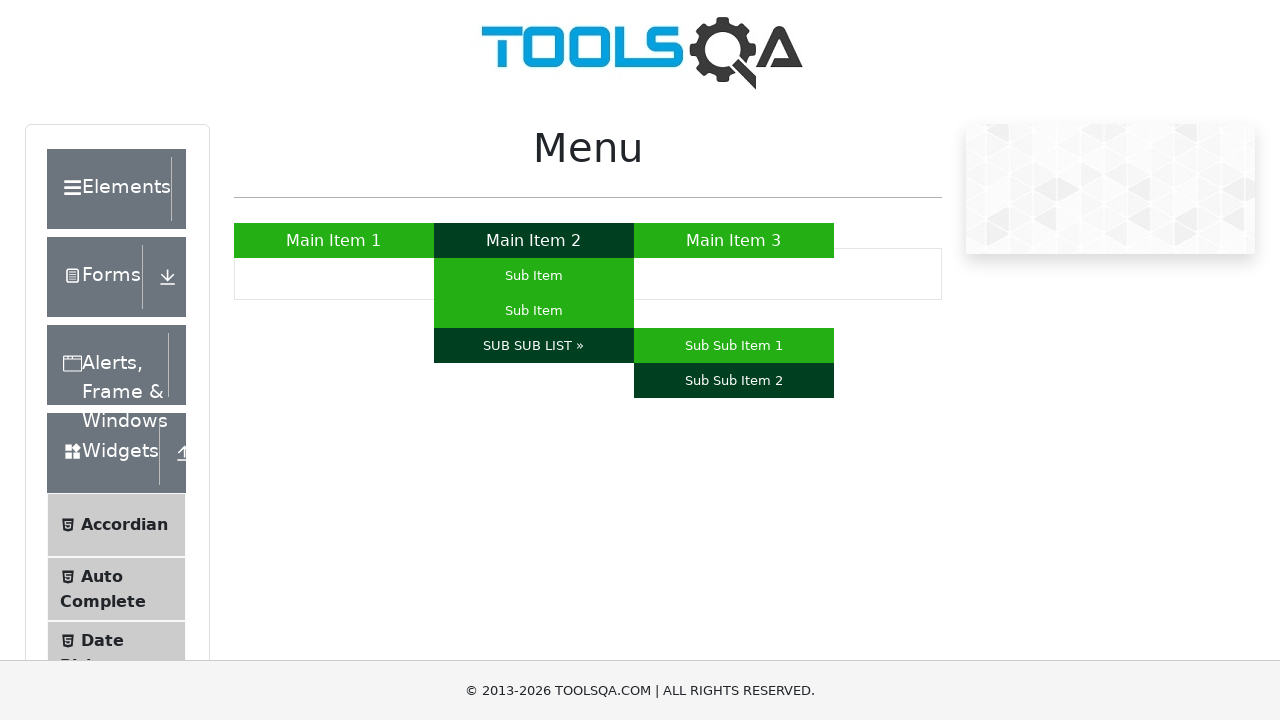

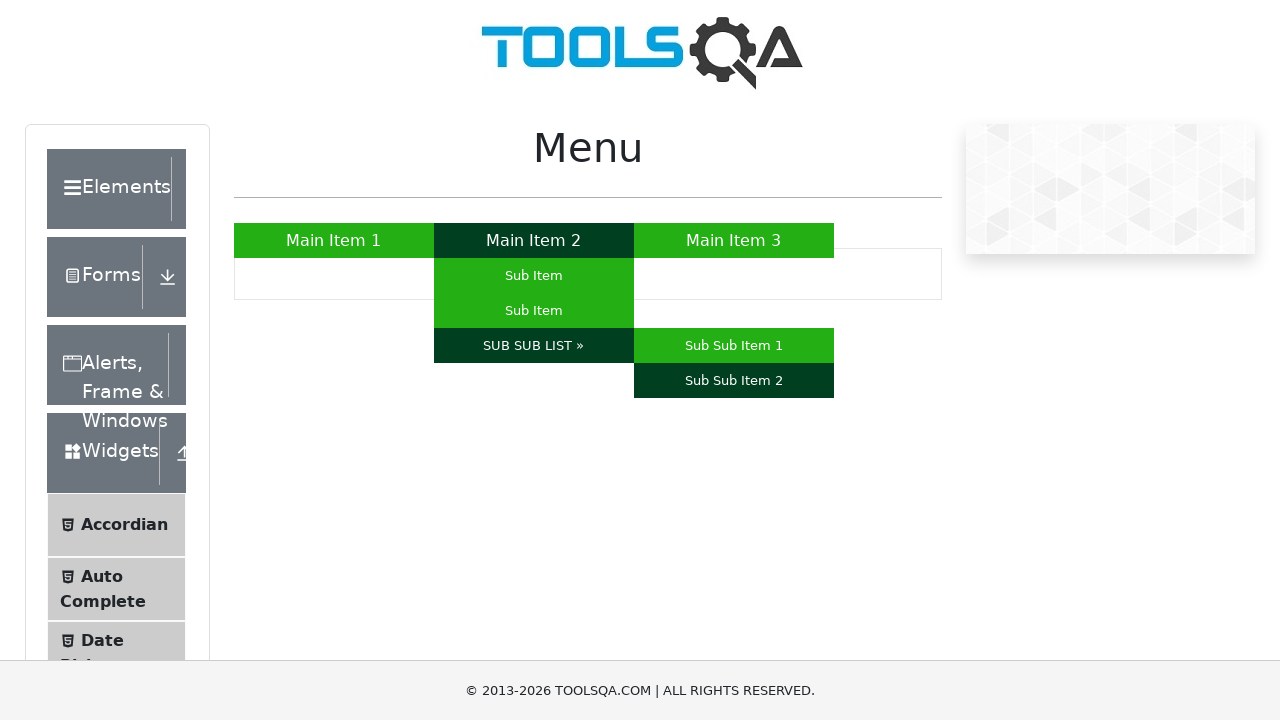